Tests JavaScript alert handling by interacting with three different types of alerts: accepting a normal alert, dismissing a confirmation alert, and entering text in a prompt alert

Starting URL: https://the-internet.herokuapp.com/javascript_alerts

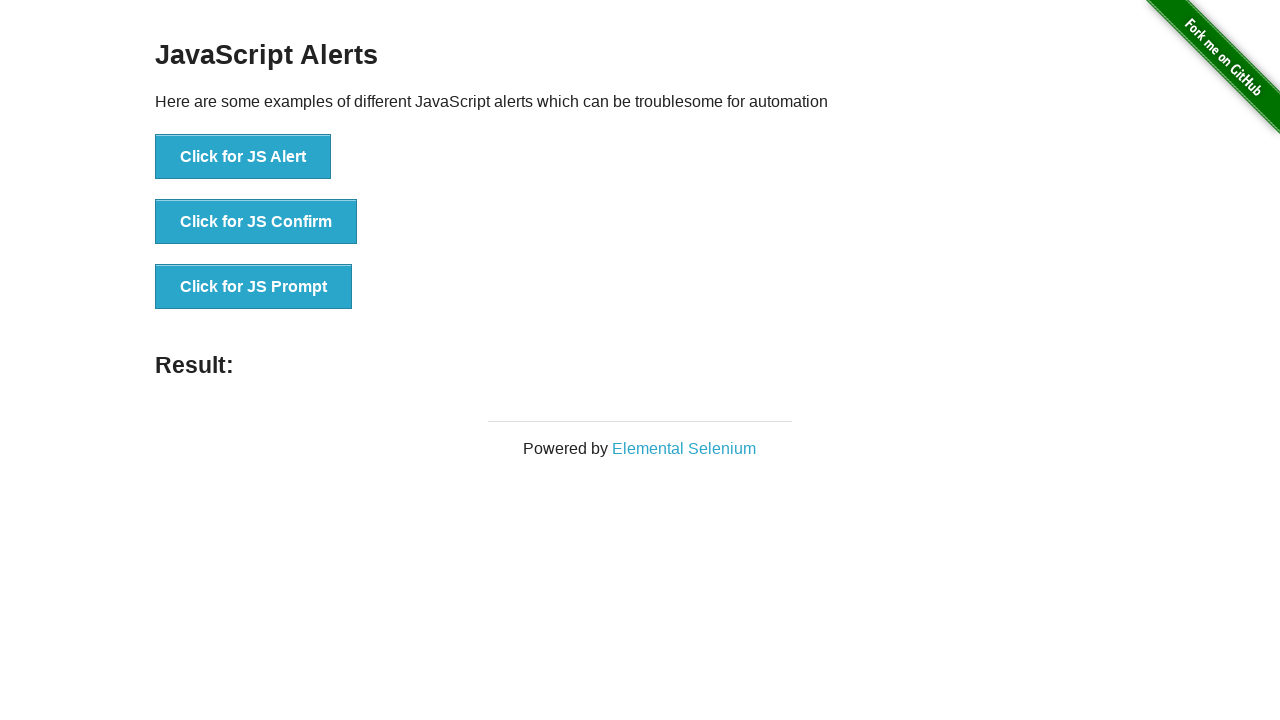

Clicked button to trigger normal alert at (243, 157) on xpath=//*[@id="content"]/div/ul/li[1]/button
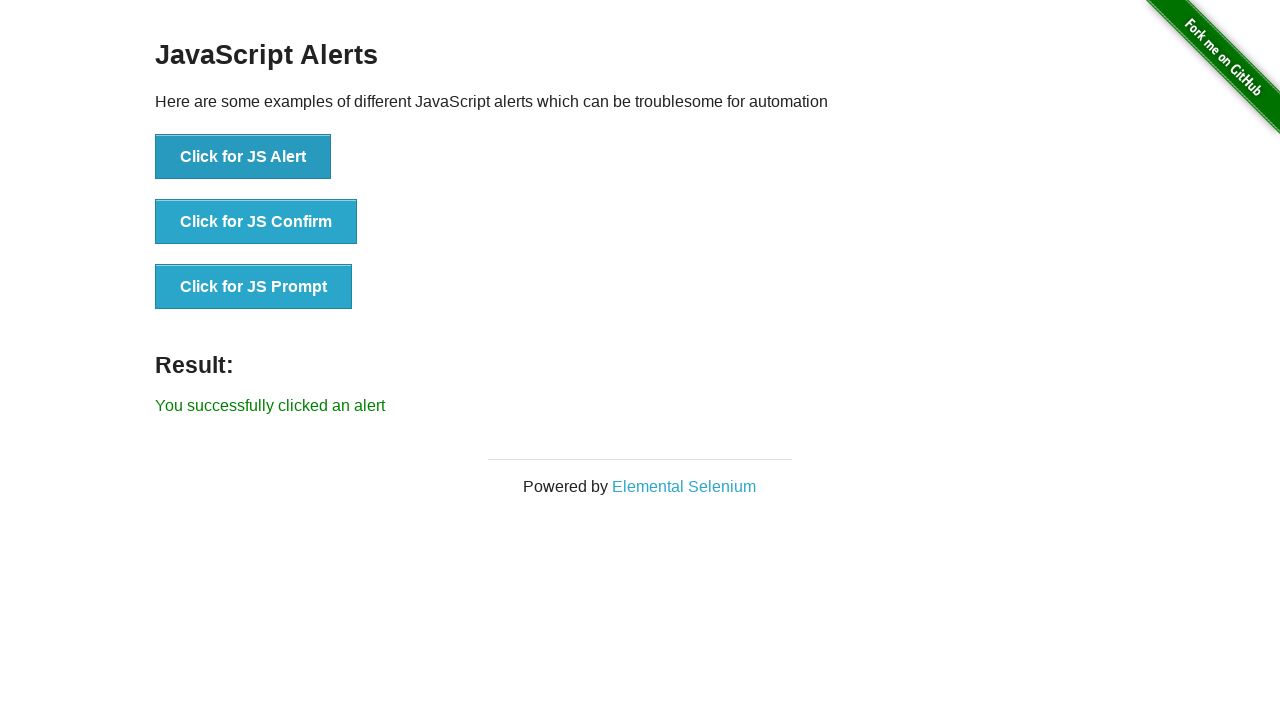

Set up handler to accept normal alert
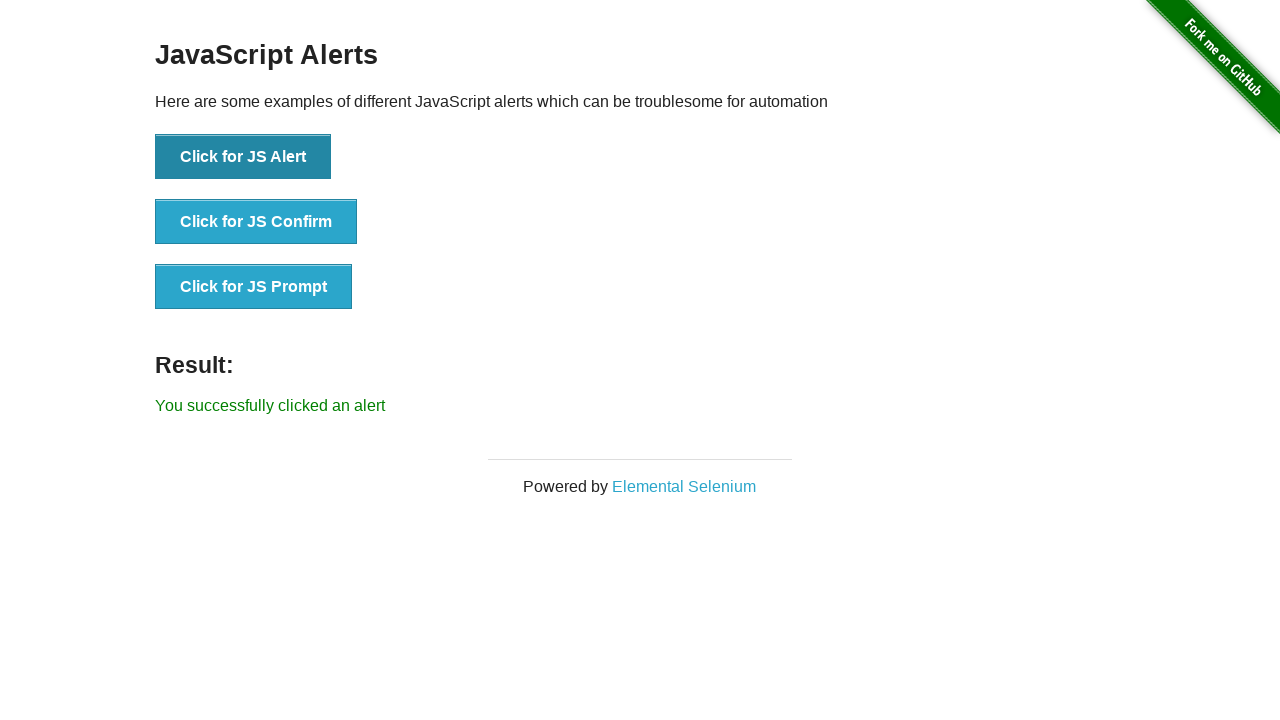

Clicked button to trigger confirmation alert at (256, 222) on xpath=//*[@id="content"]/div/ul/li[2]/button
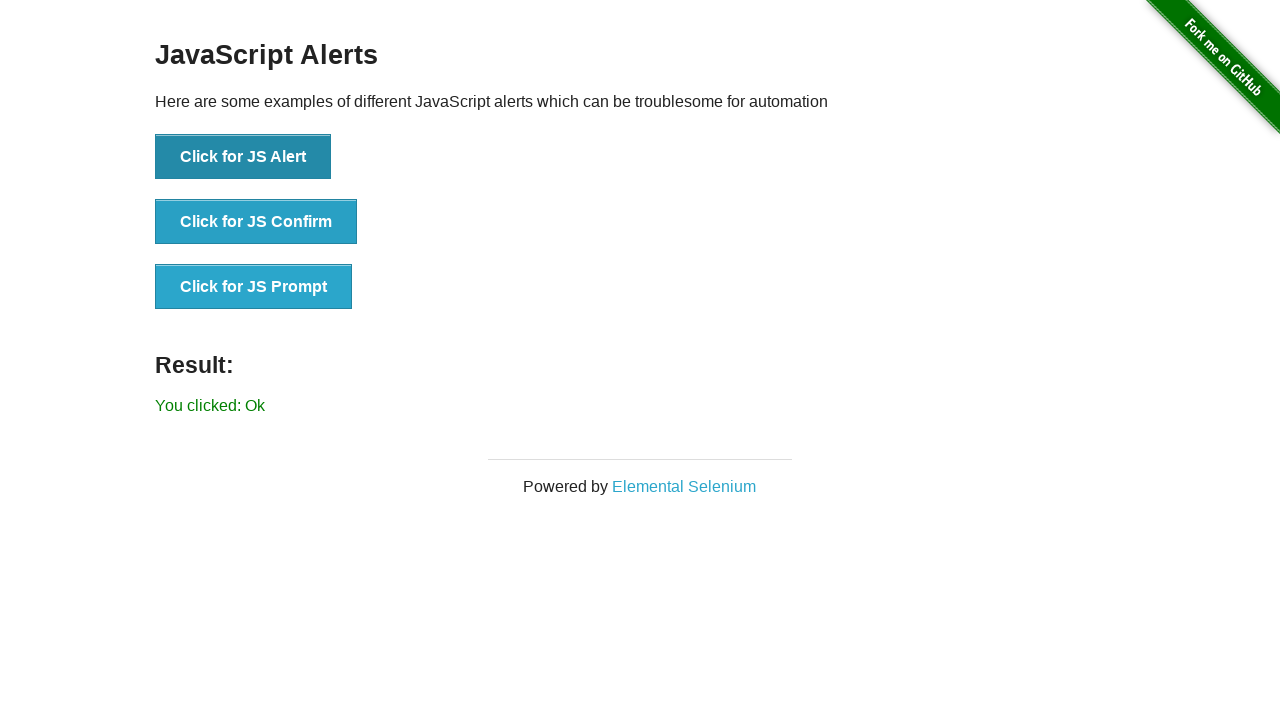

Set up handler to dismiss confirmation alert
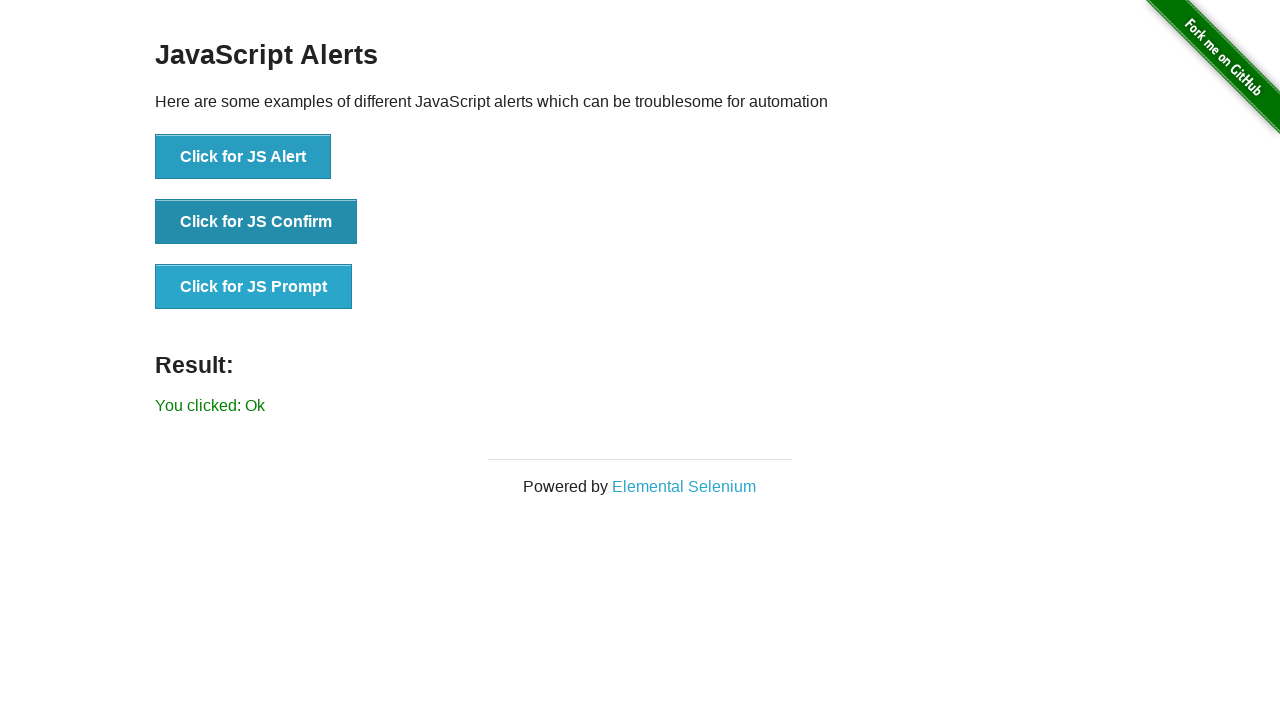

Clicked button to trigger prompt alert at (254, 287) on xpath=//*[@id="content"]/div/ul/li[3]/button
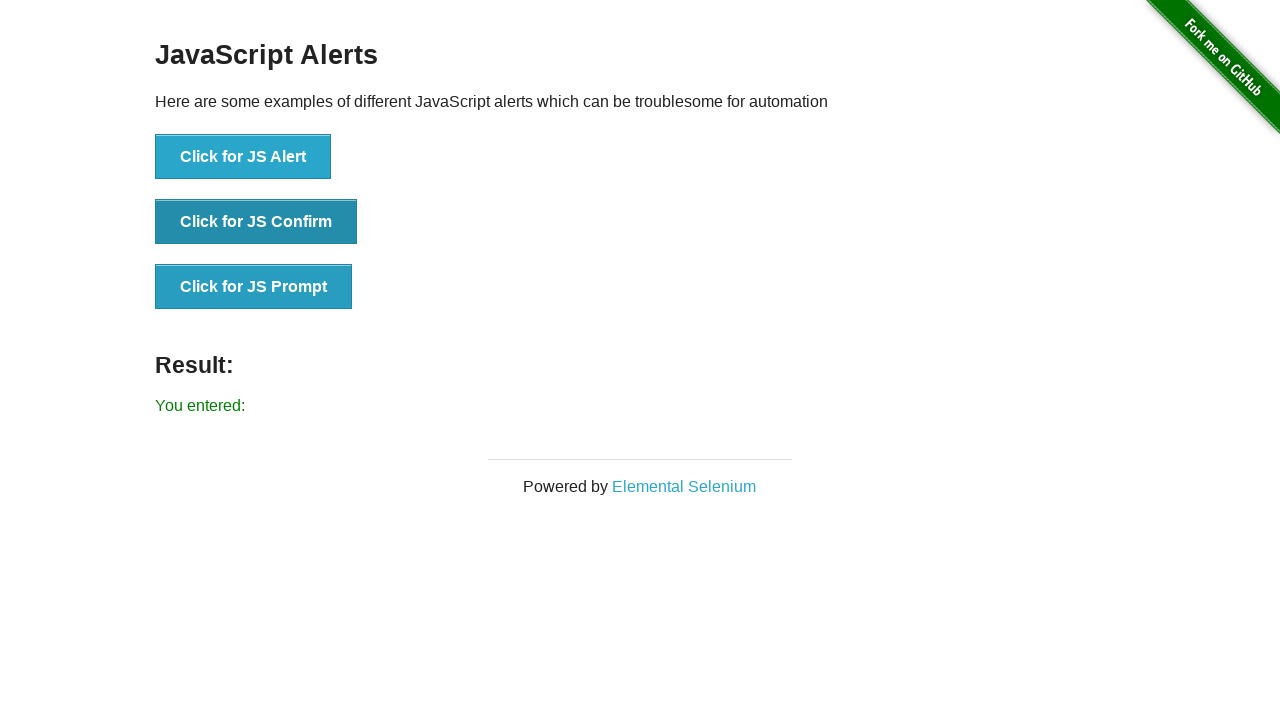

Set up handler to enter 'Test Automation' in prompt alert and accept
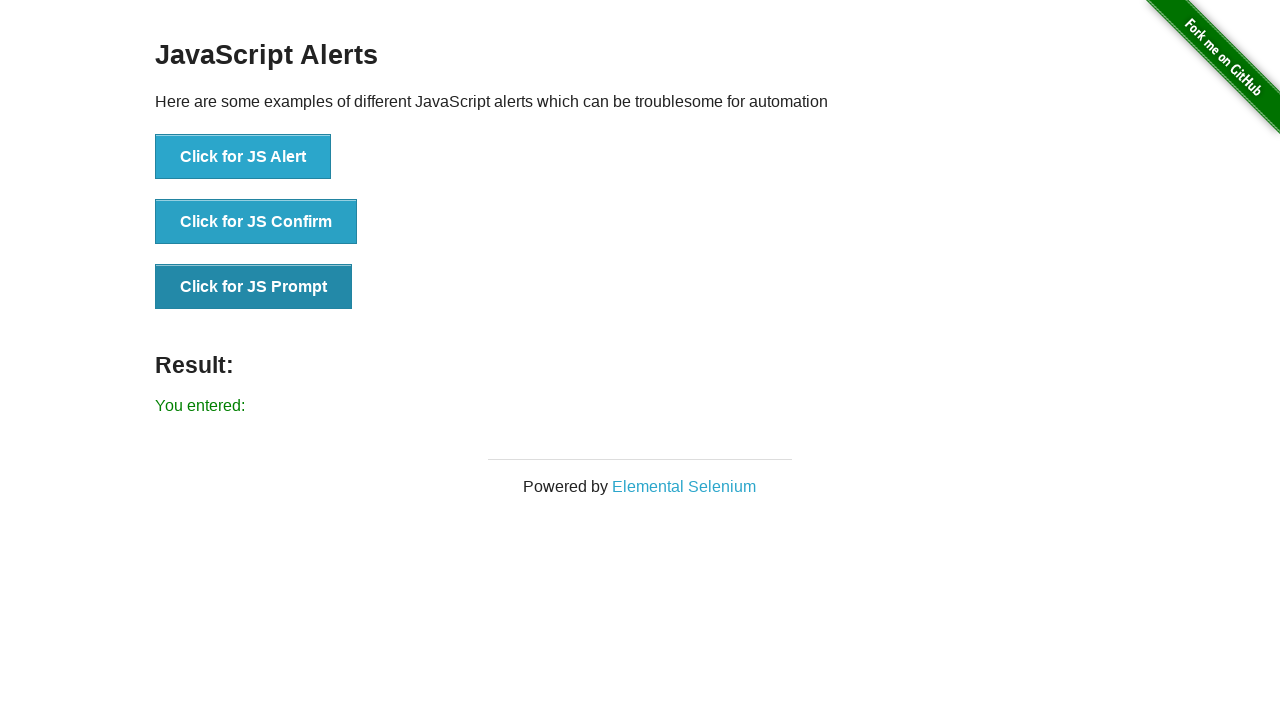

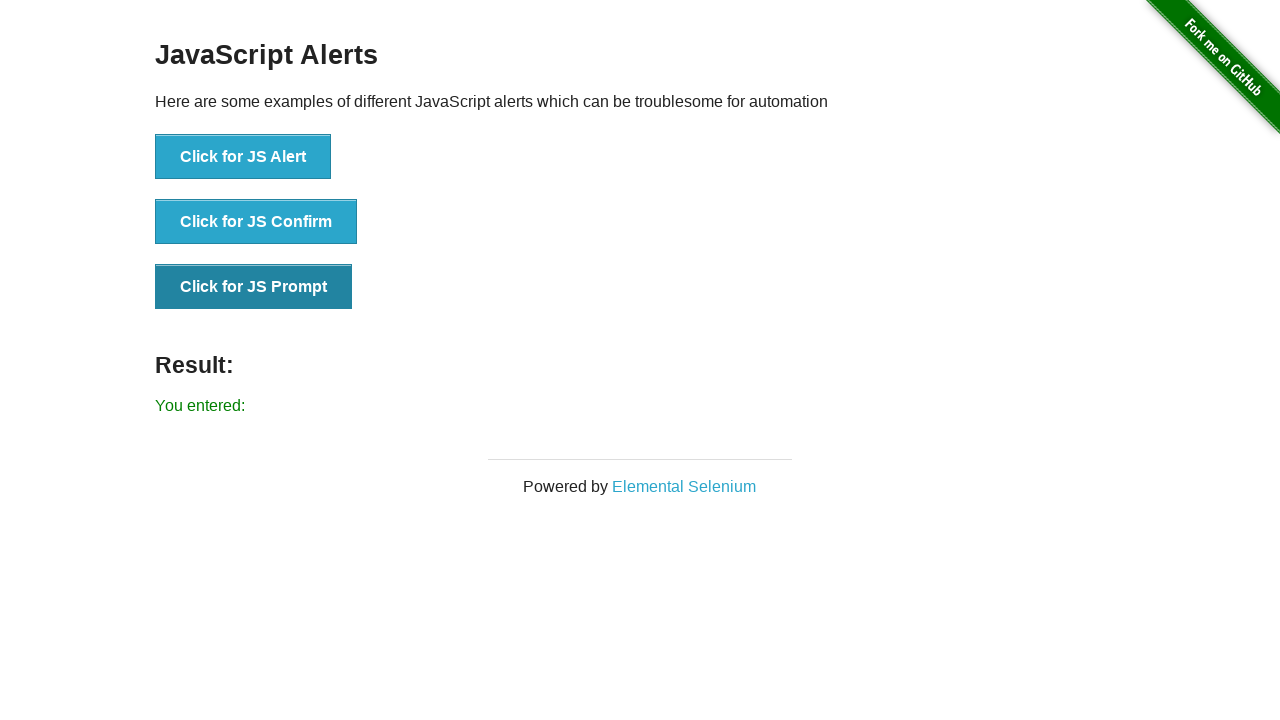